Tests a web form by filling in a text field with "Selenium", clicking the submit button, and verifying the success message "Received!" is displayed

Starting URL: https://www.selenium.dev/selenium/web/web-form.html

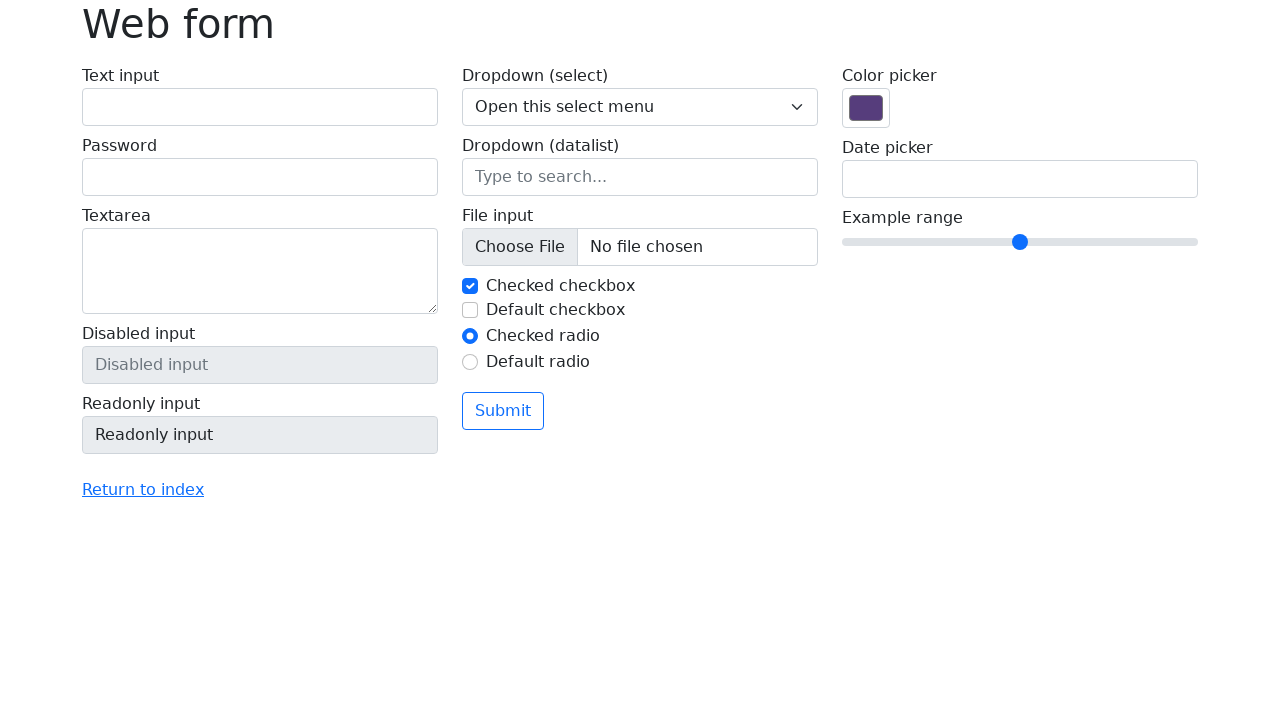

Navigated to web form page
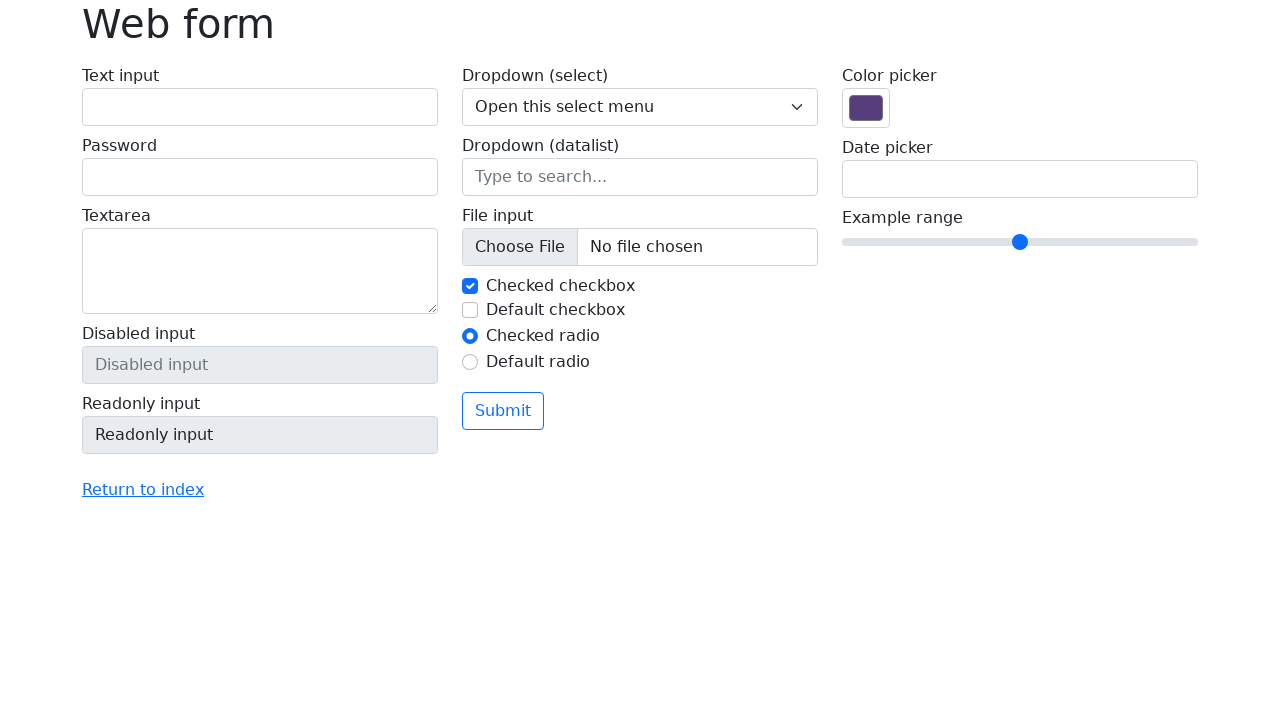

Filled text field with 'Selenium' on input[name='my-text']
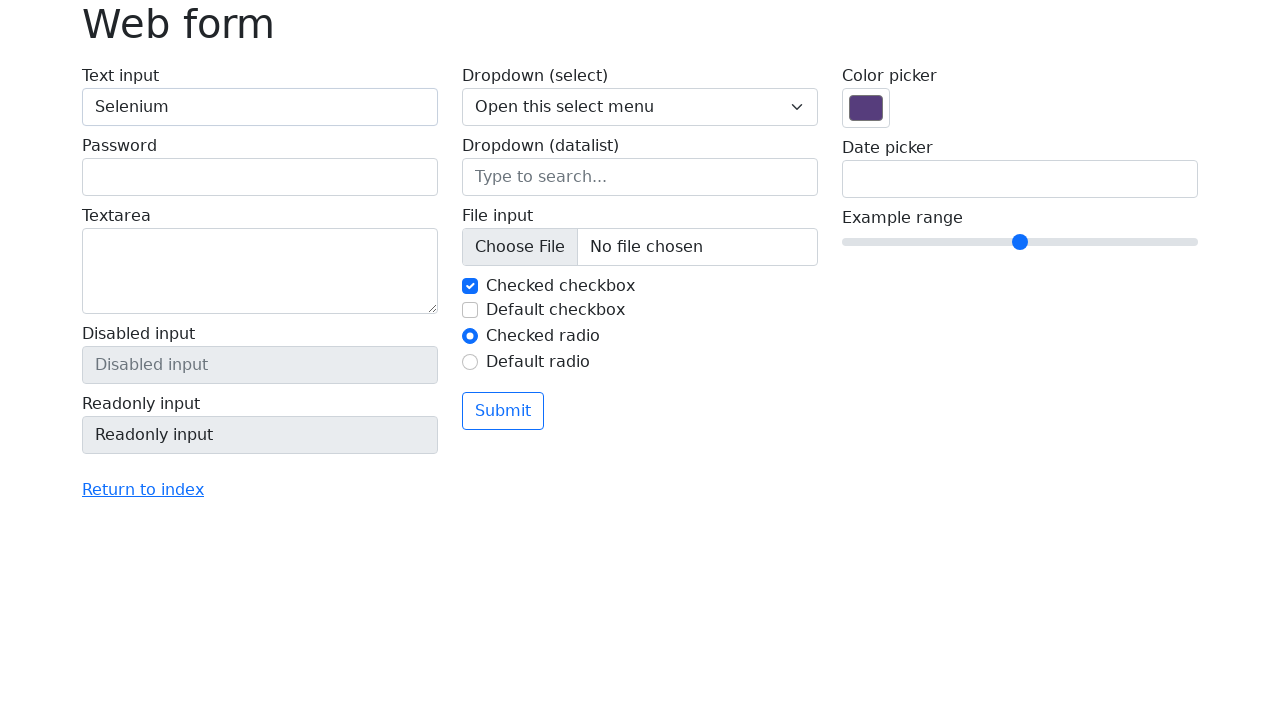

Clicked submit button at (503, 411) on button
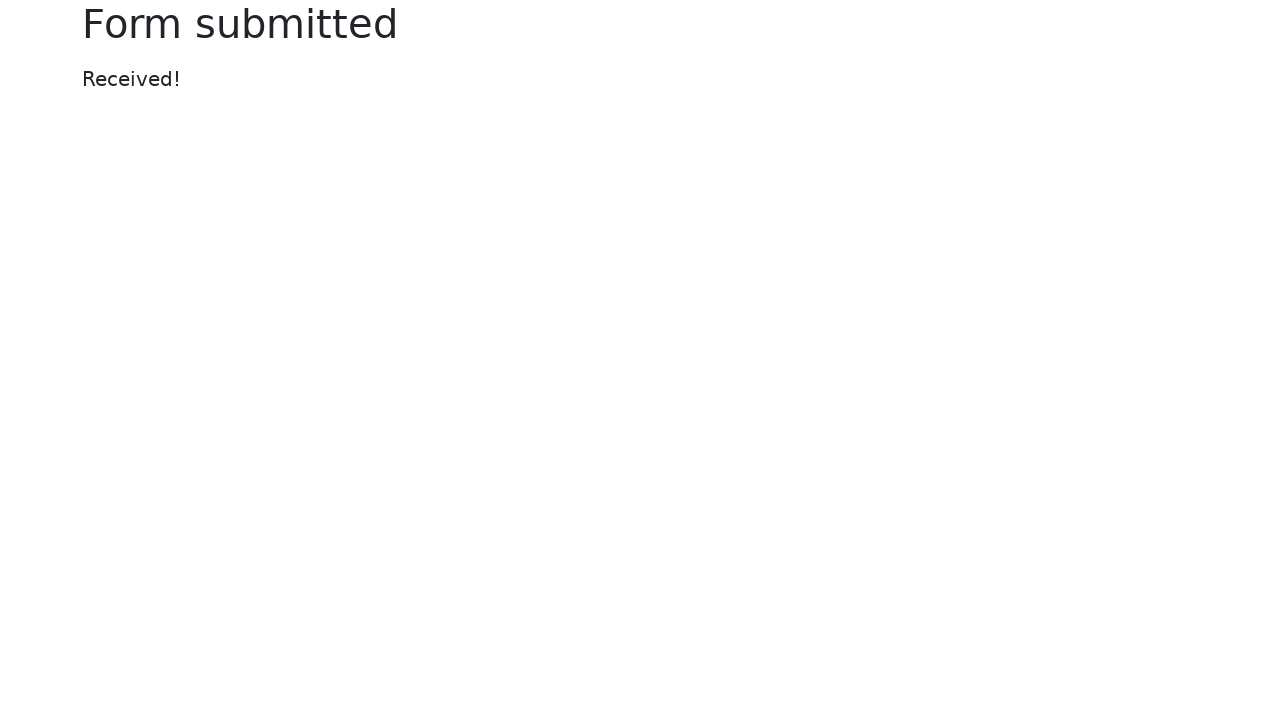

Success message 'Received!' is displayed
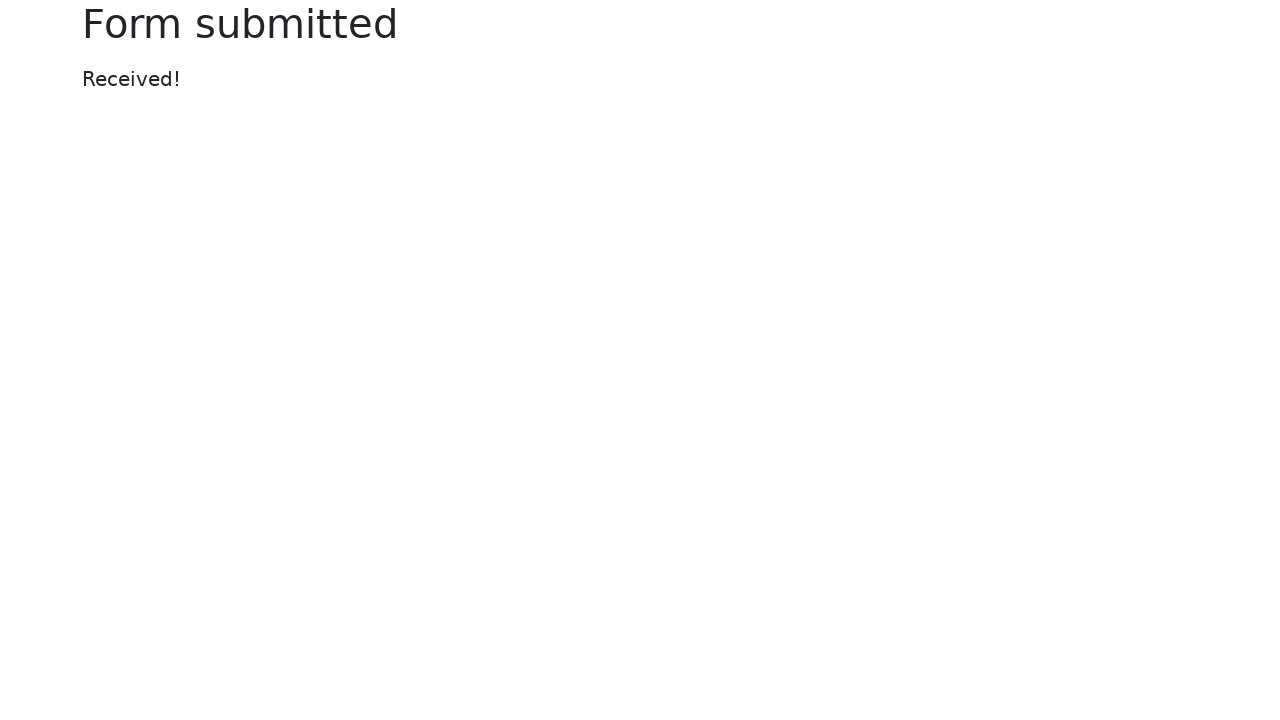

Verified success message is visible
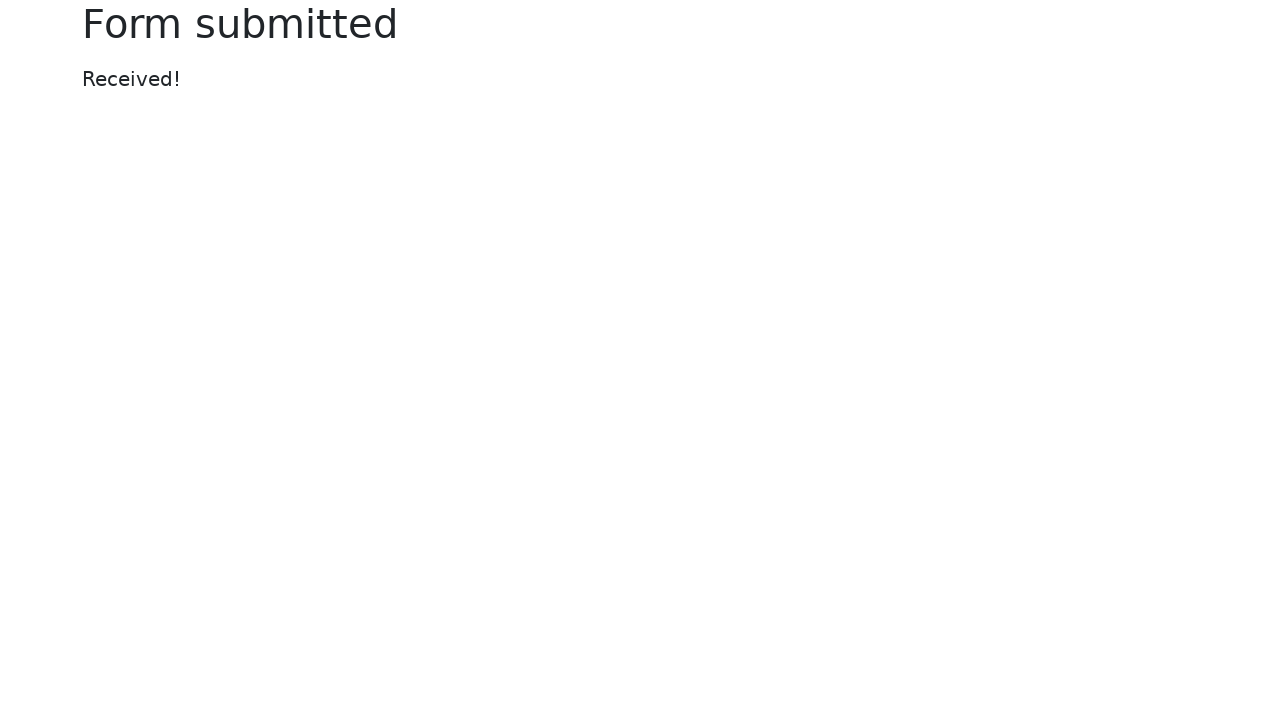

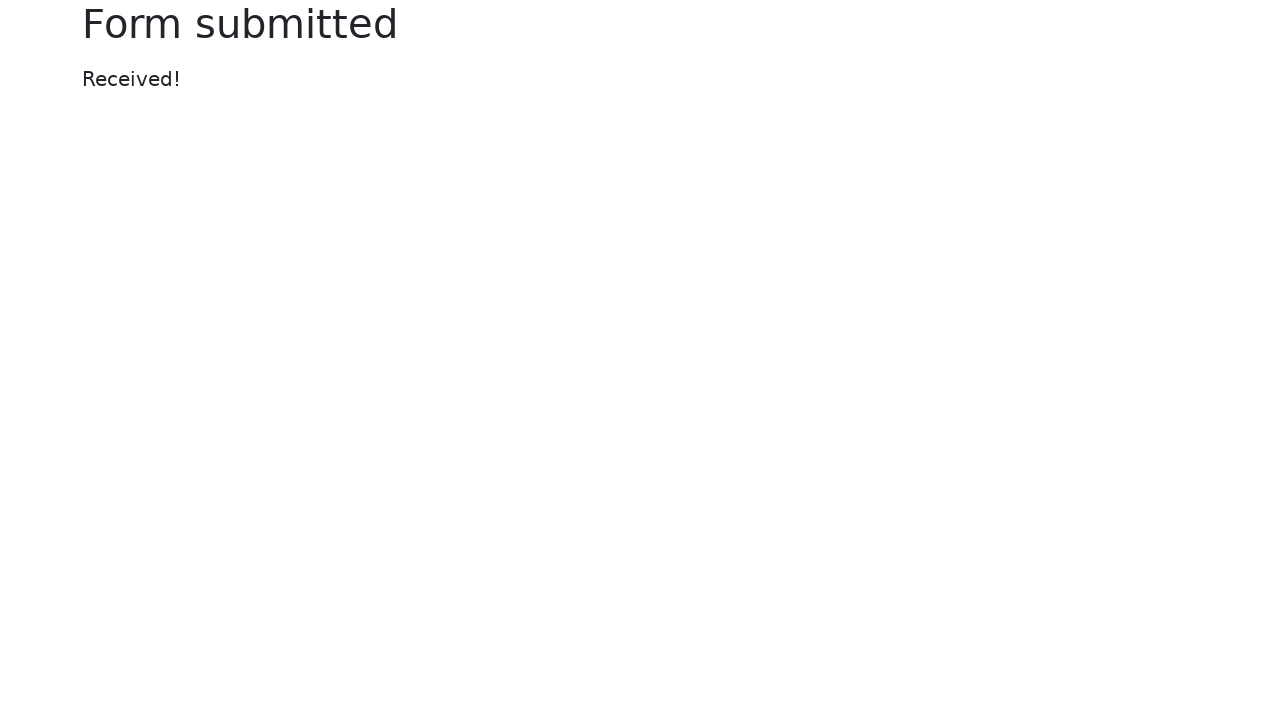